Tests adding a todo item and then destroying/deleting it by hovering and clicking the destroy button

Starting URL: http://todomvc.com/examples/typescript-angular/

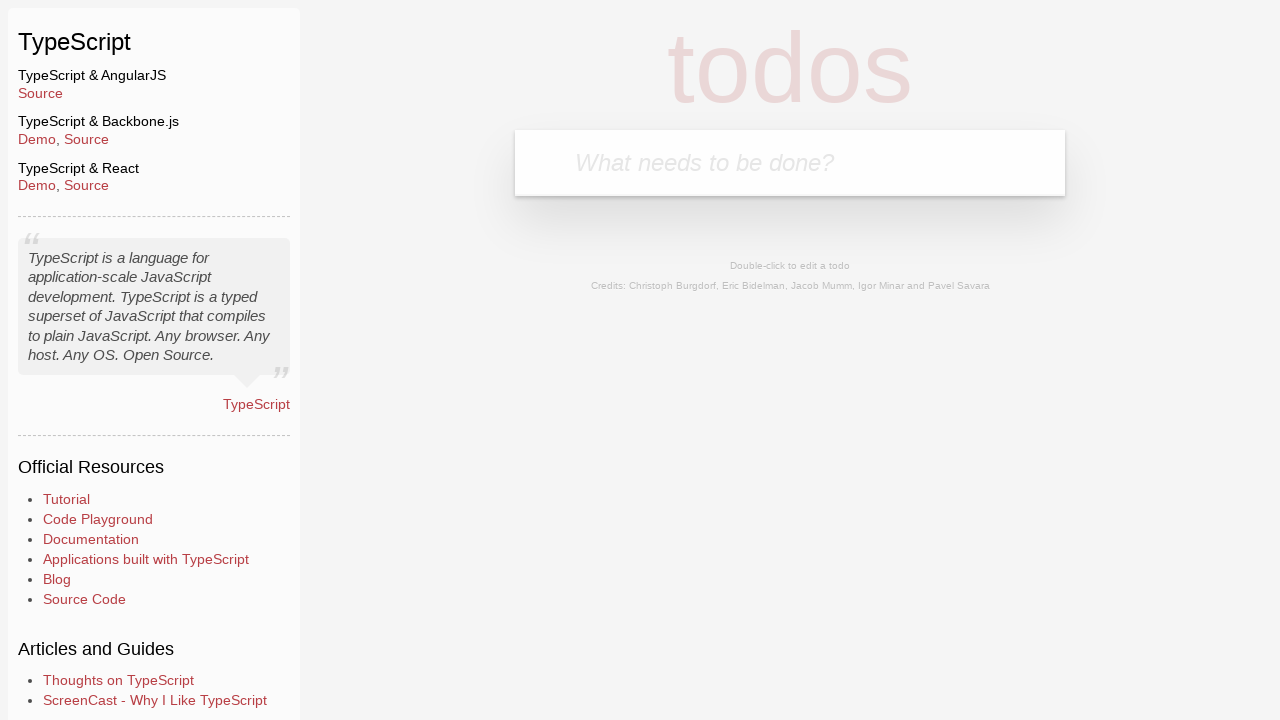

Filled todo input field with 'toDestroy' on body > section > header > form > input
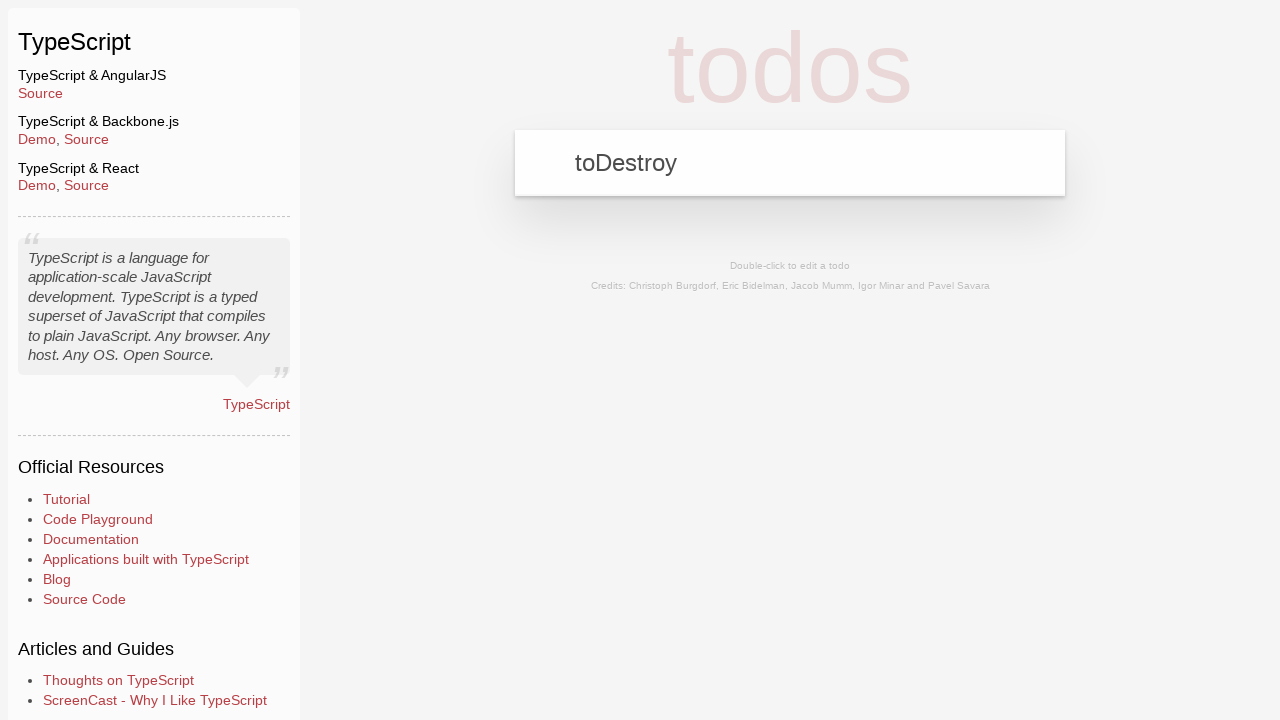

Pressed Enter to add the todo item on body > section > header > form > input
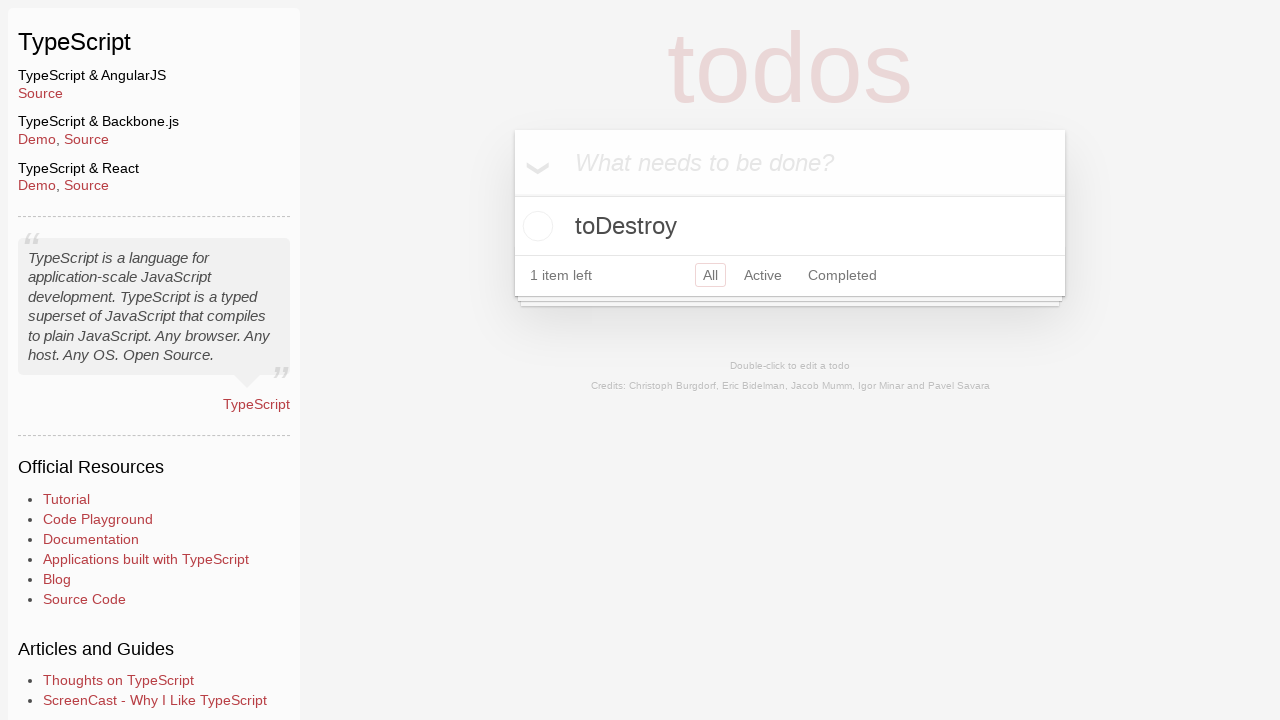

Hovered over todo label to reveal destroy button at (790, 226) on body > section > section > ul > li > div > label
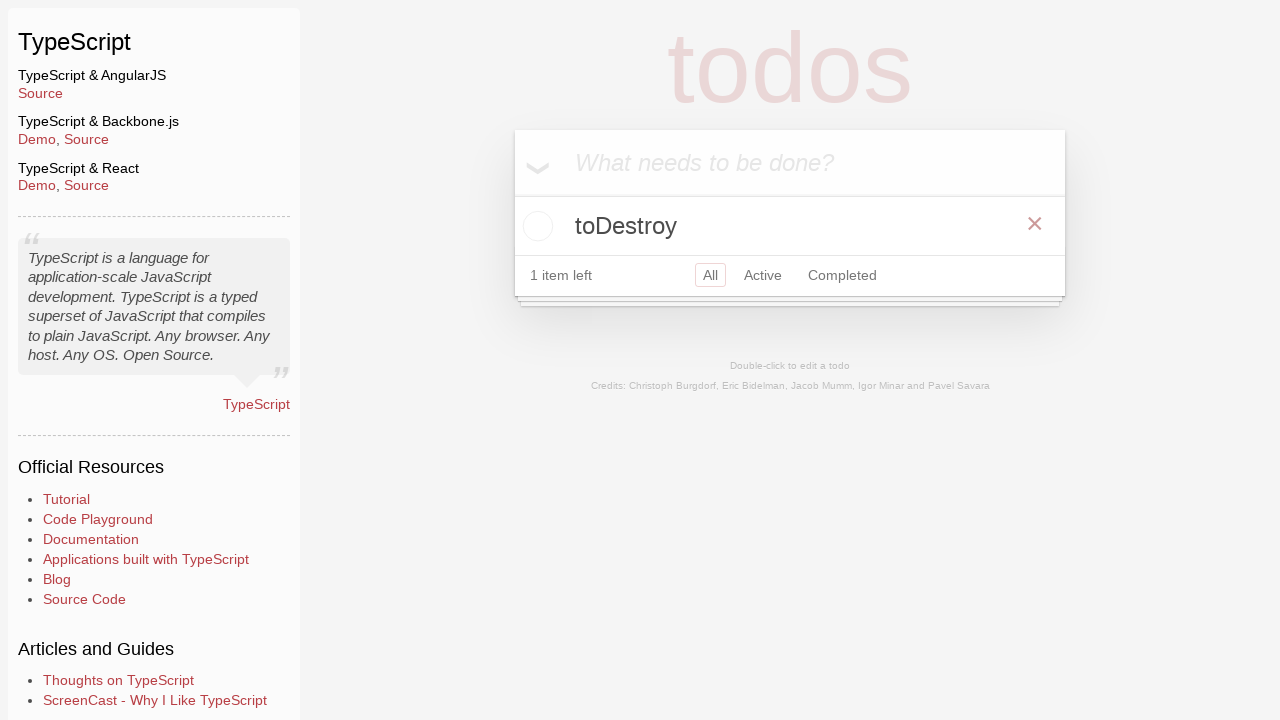

Clicked destroy button to delete the todo item at (1035, 224) on body > section > section > ul > li > div > button
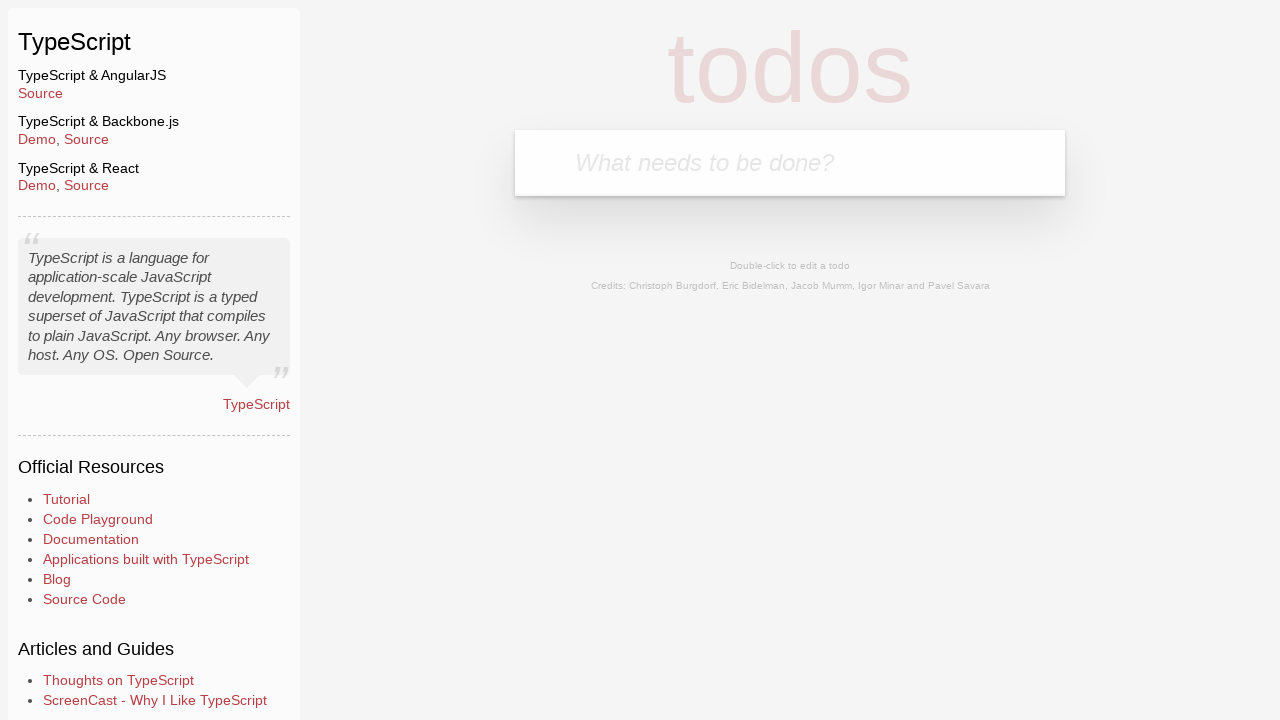

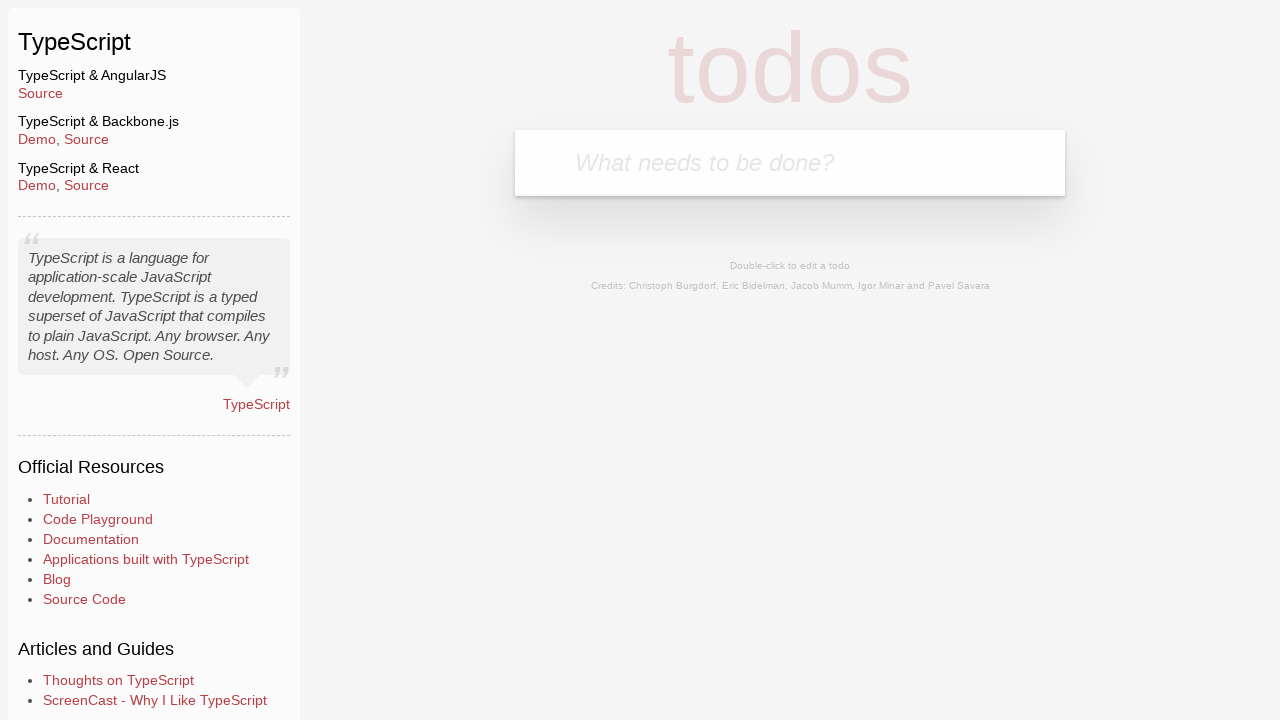